Tests clicking a submit button on a simple form page without filling any fields

Starting URL: http://suninjuly.github.io/simple_form_find_task.html

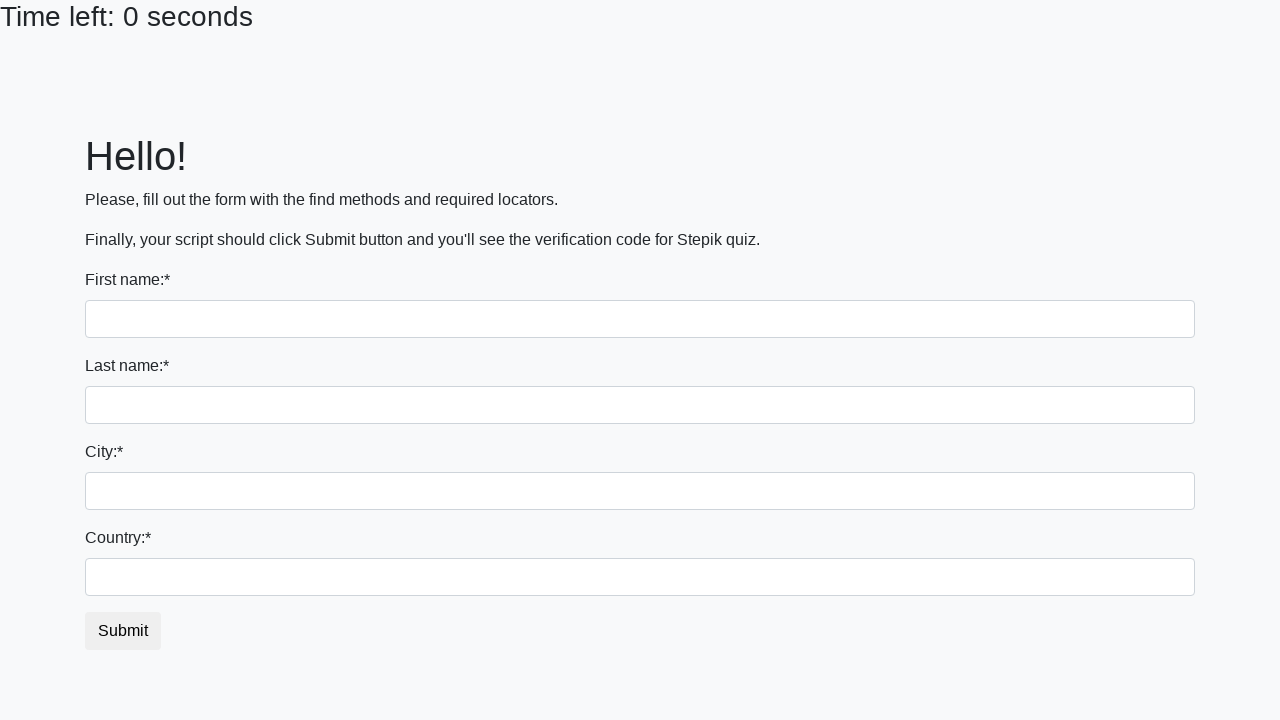

Clicked submit button on simple form without filling any fields at (123, 631) on #submit_button
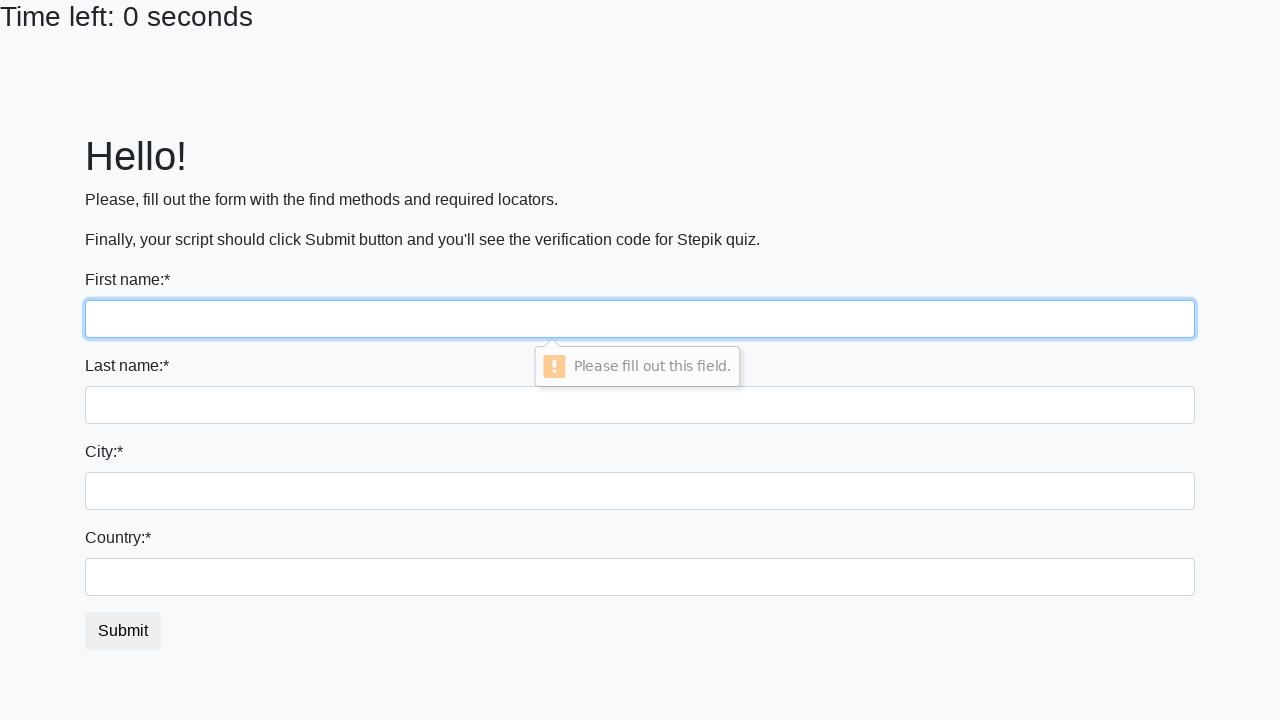

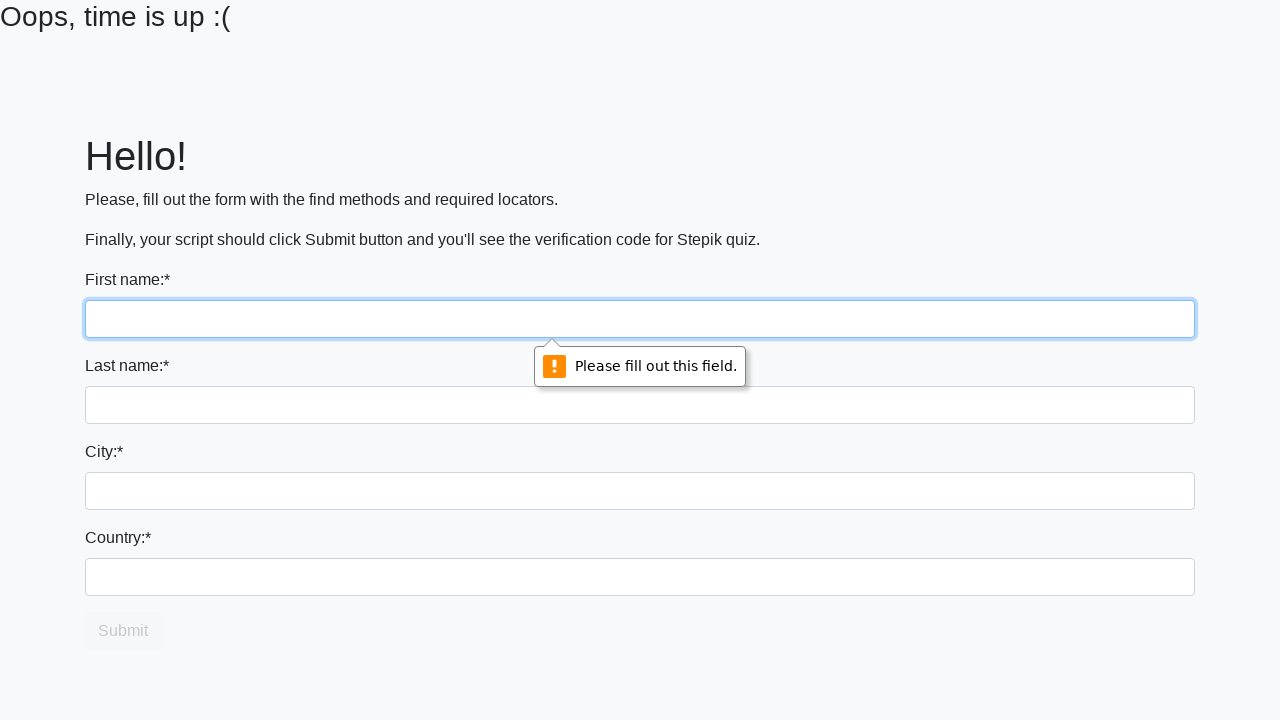